Tests button interaction by pressing the Enter key on a focused button element

Starting URL: https://johnnygerard.github.io/bug-playwright-button-click/

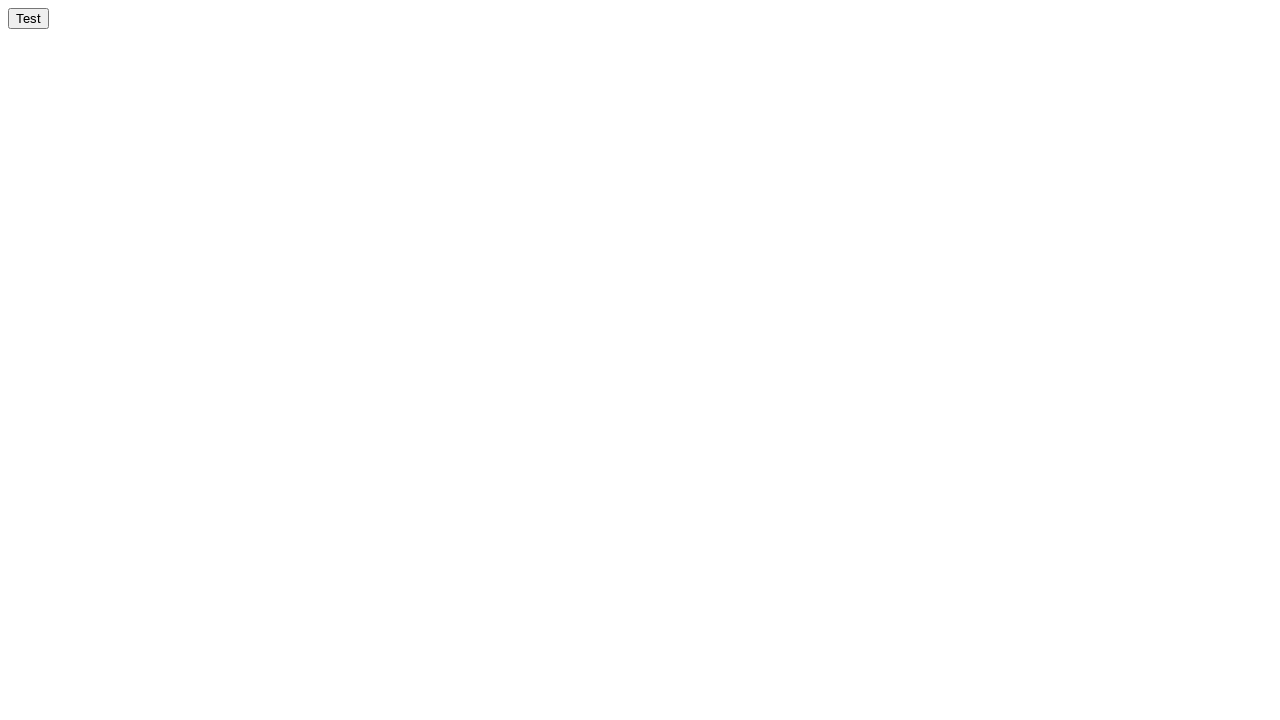

Located button element by test id
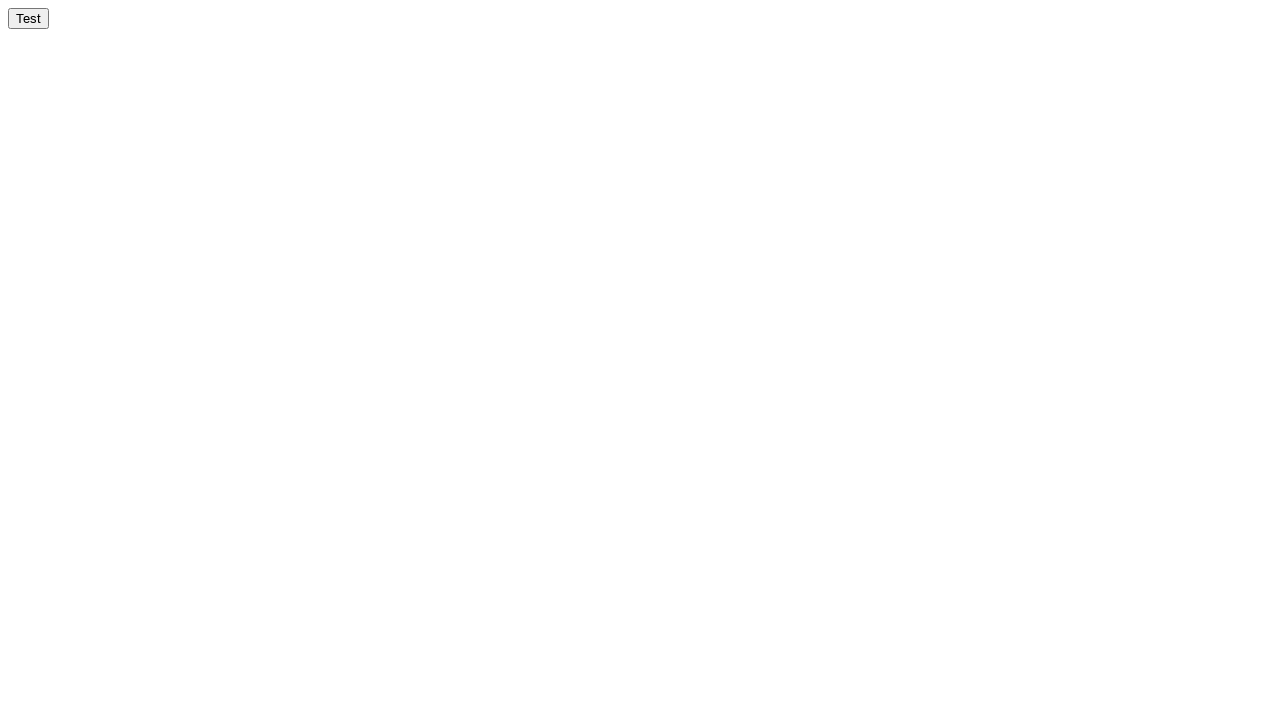

Pressed Enter key on focused button element on internal:testid=[data-testid="button"s]
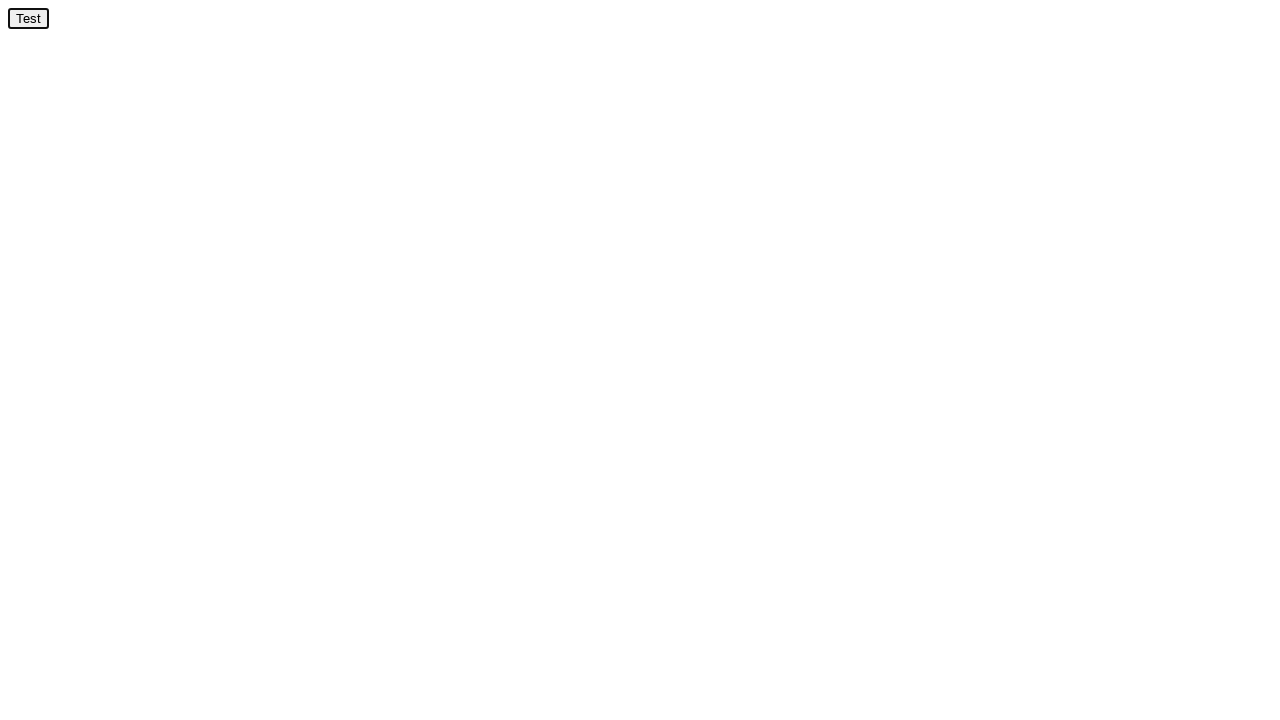

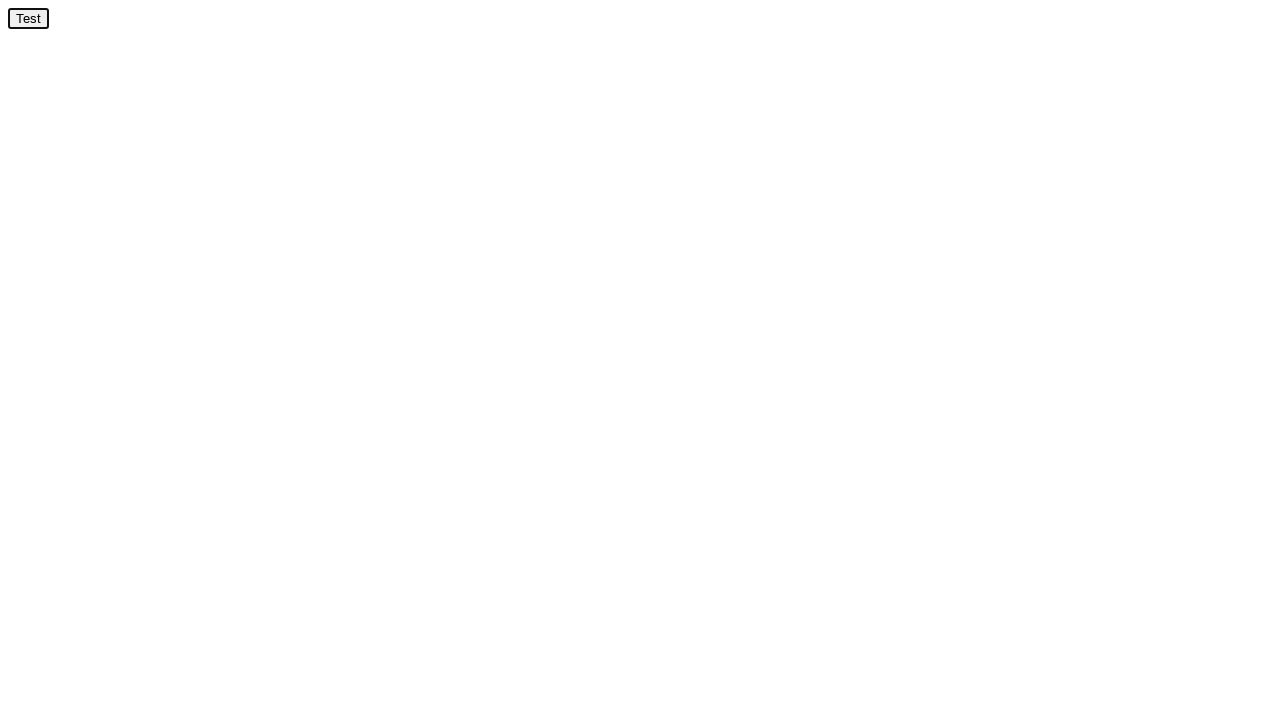